Tests dropdown select functionality by selecting options using different methods (visible text, index, and value) and verifying available options

Starting URL: https://v1.training-support.net/selenium/selects

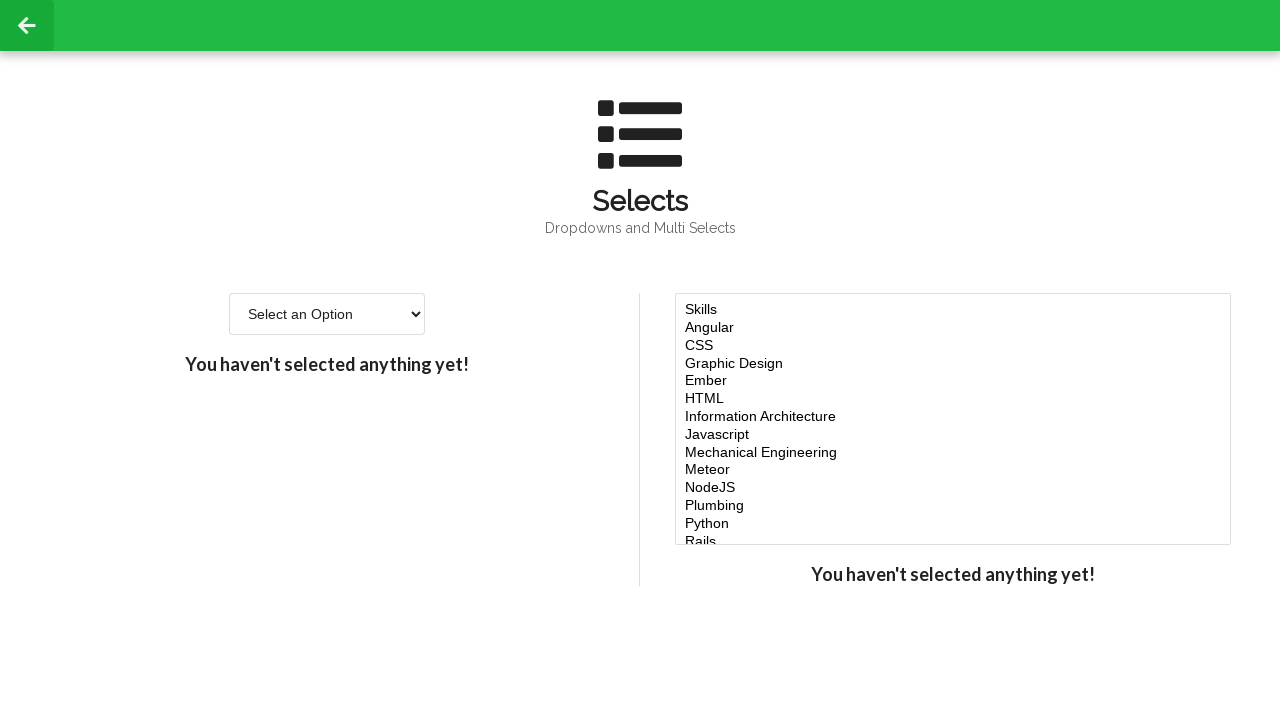

Located the single-select dropdown element
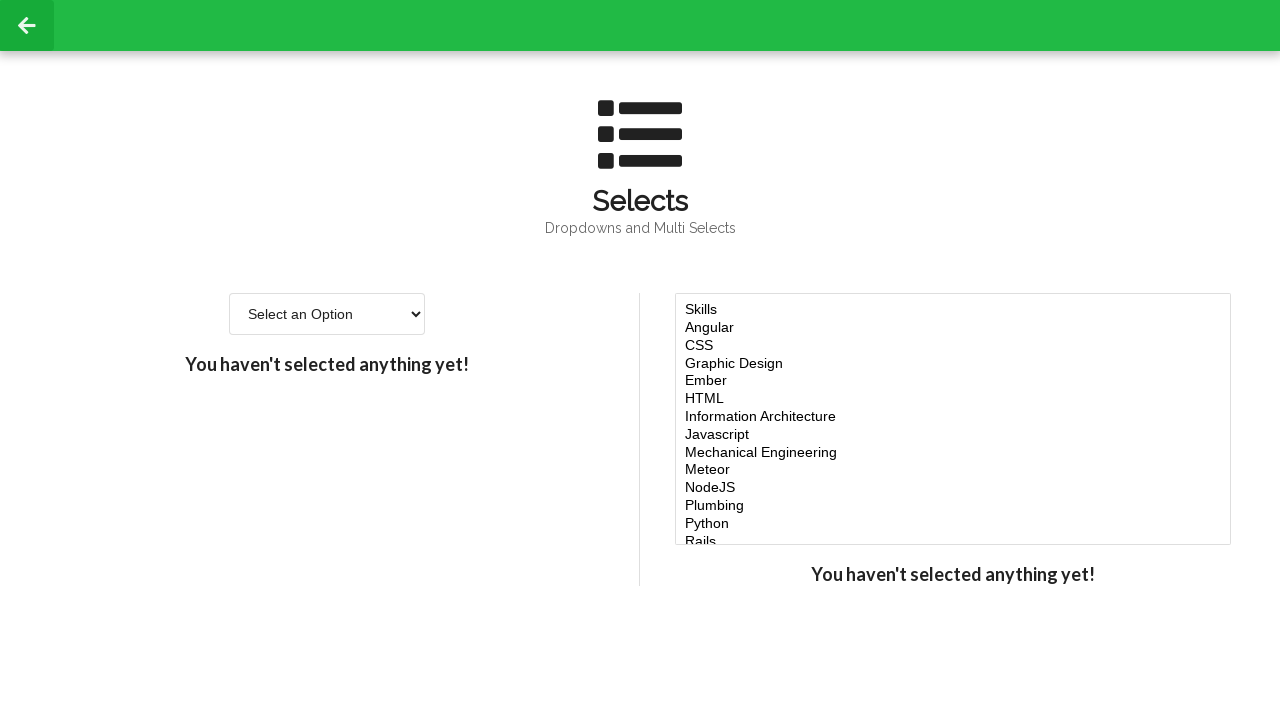

Selected 'Option 2' from dropdown using visible text on #single-select
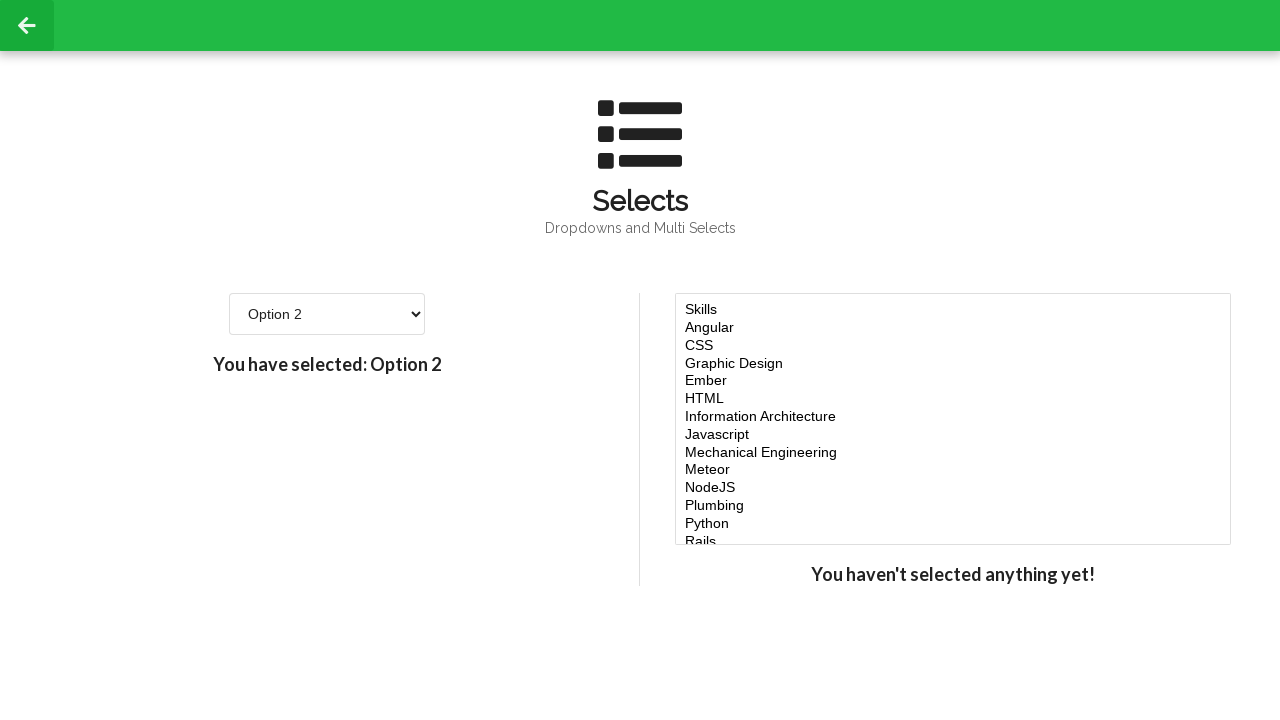

Selected option at index 3 from dropdown on #single-select
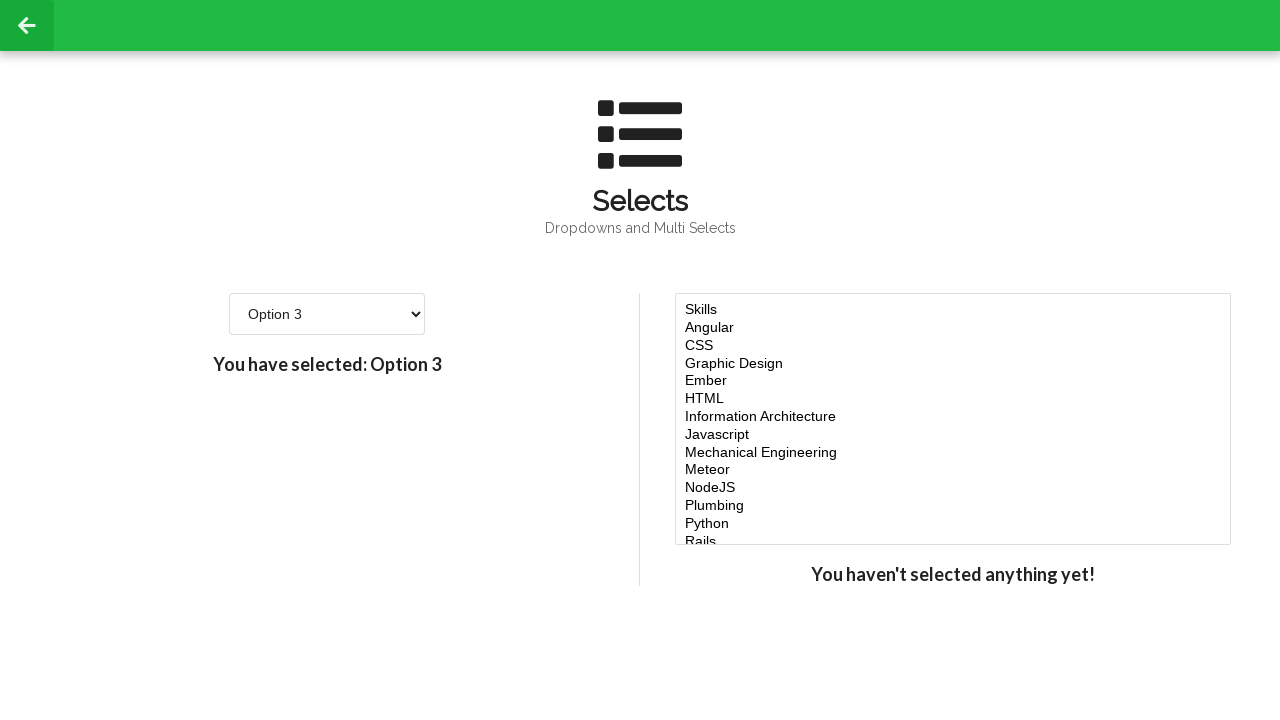

Selected option with value '4' from dropdown on #single-select
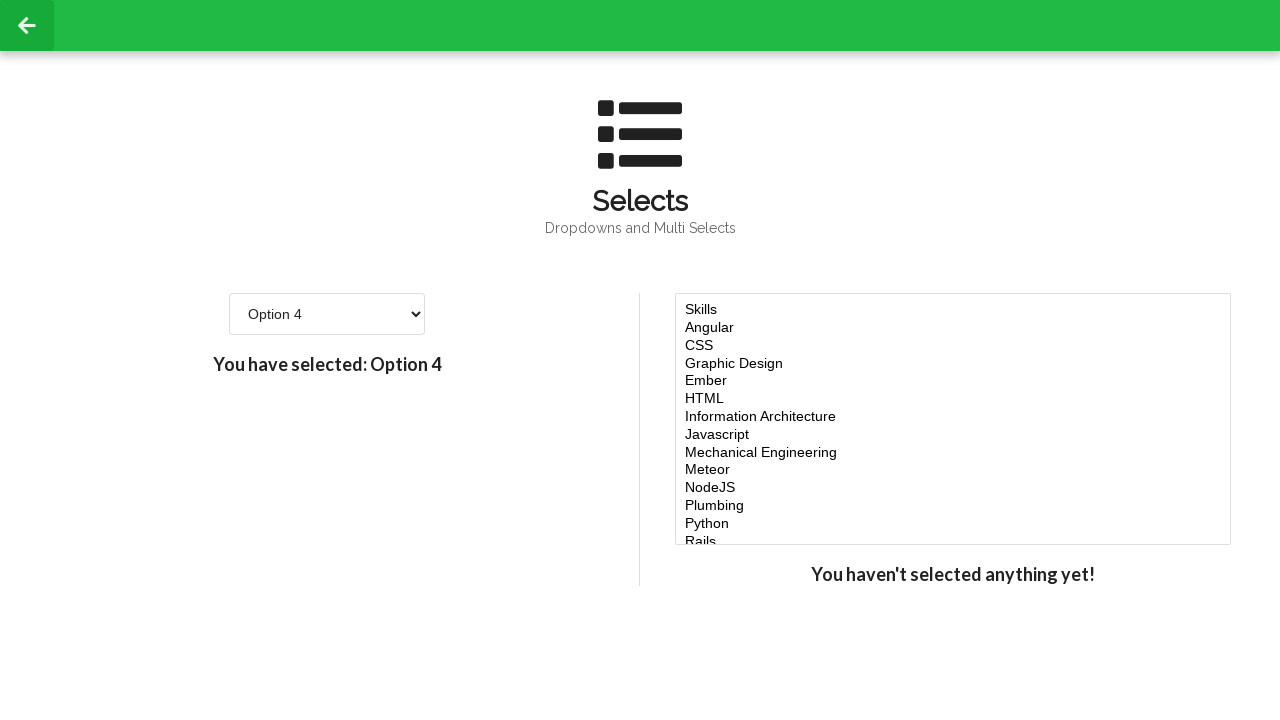

Retrieved all dropdown options for verification
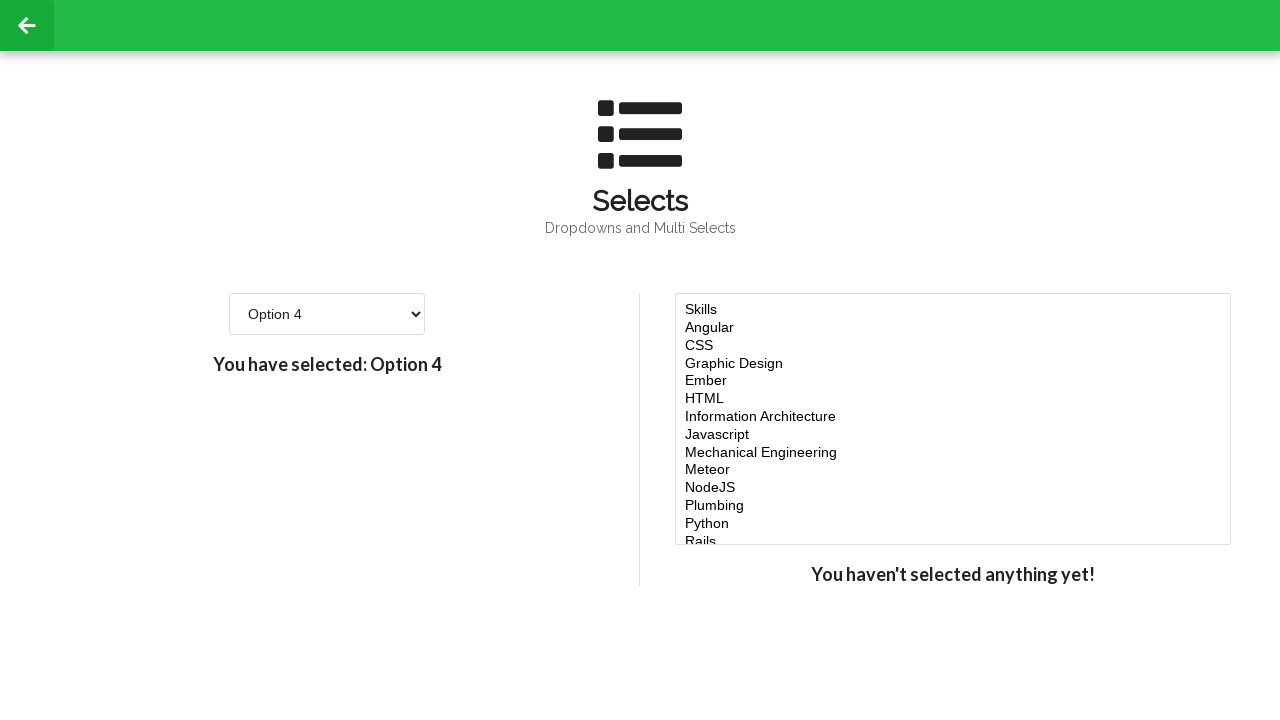

Printed option text content: Select an Option
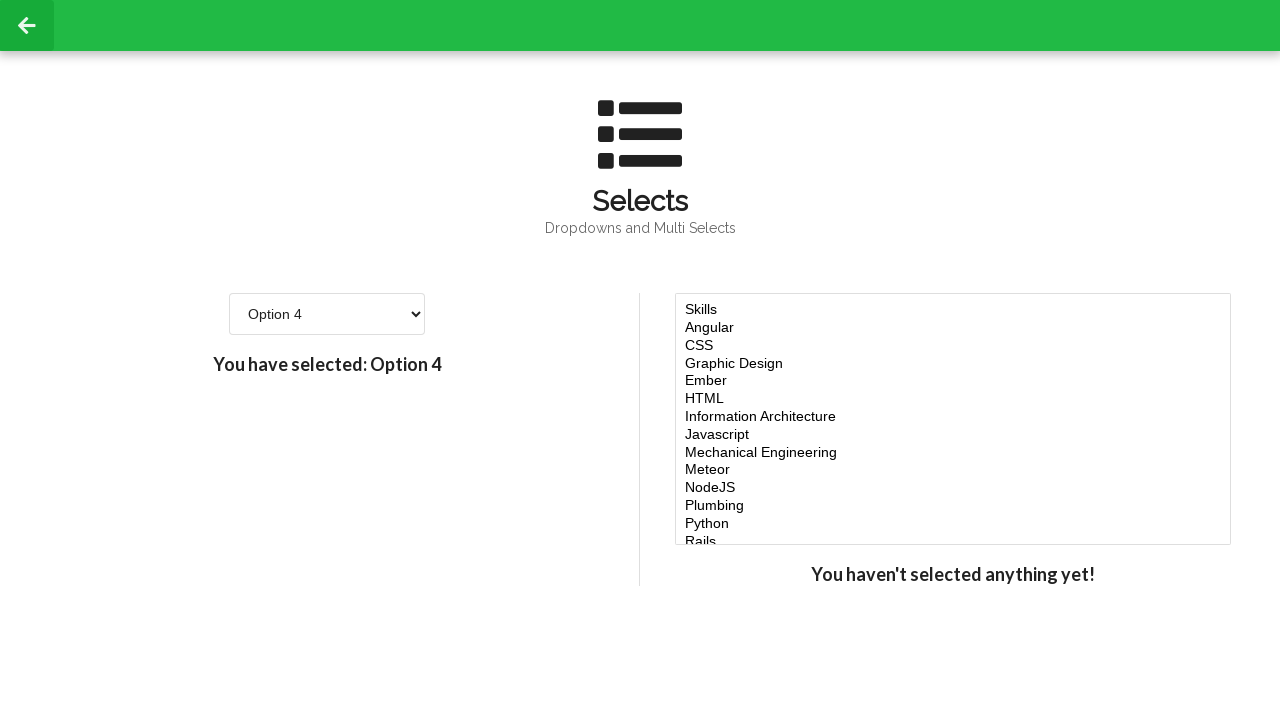

Printed option text content: Option 1
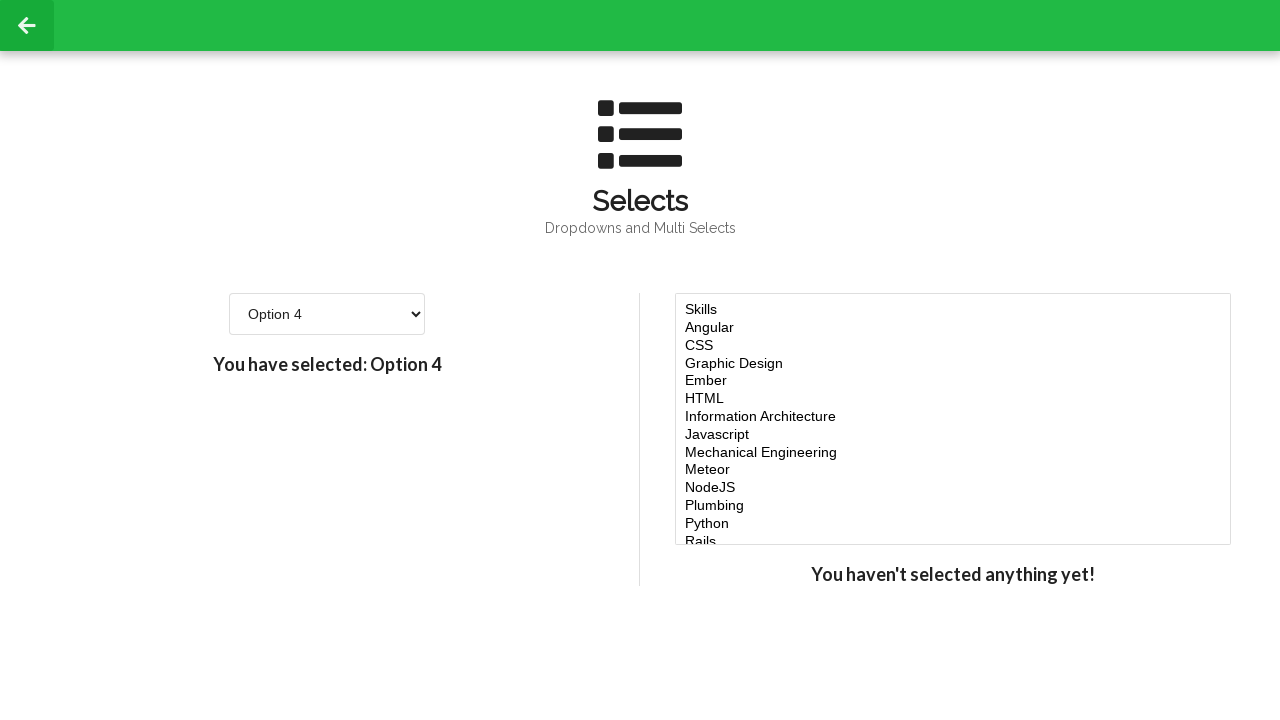

Printed option text content: Option 2
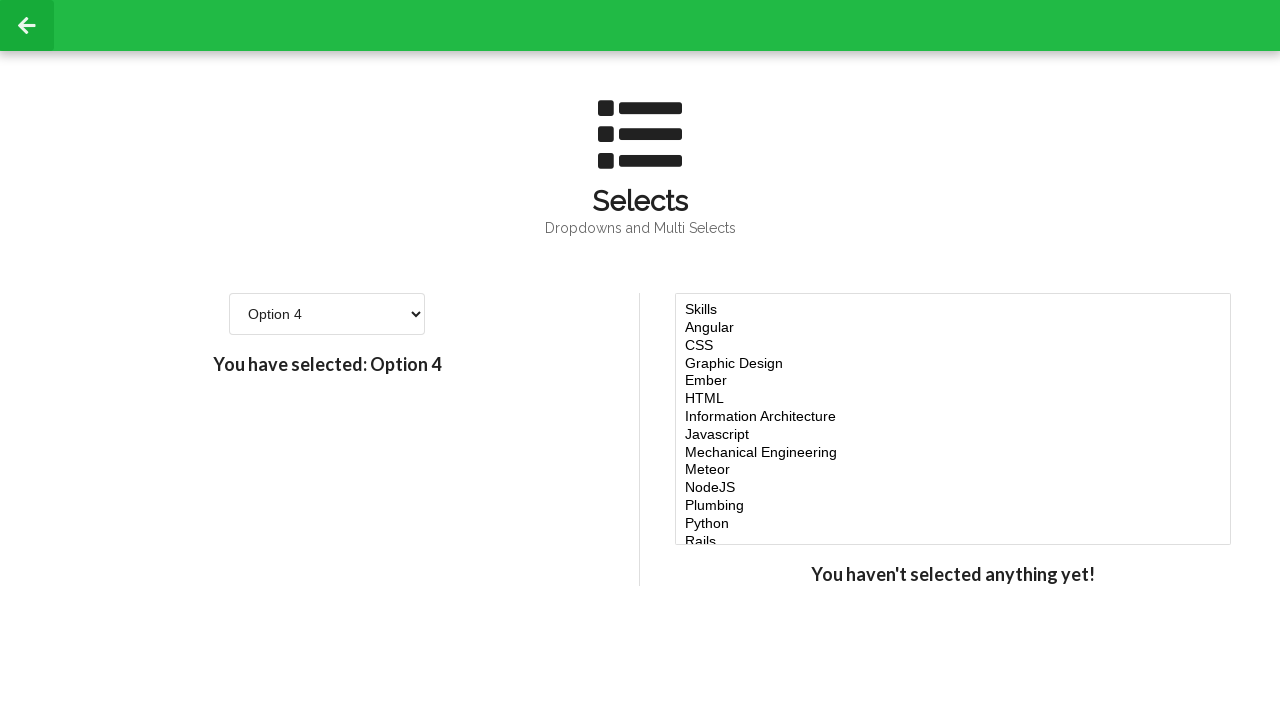

Printed option text content: Option 3
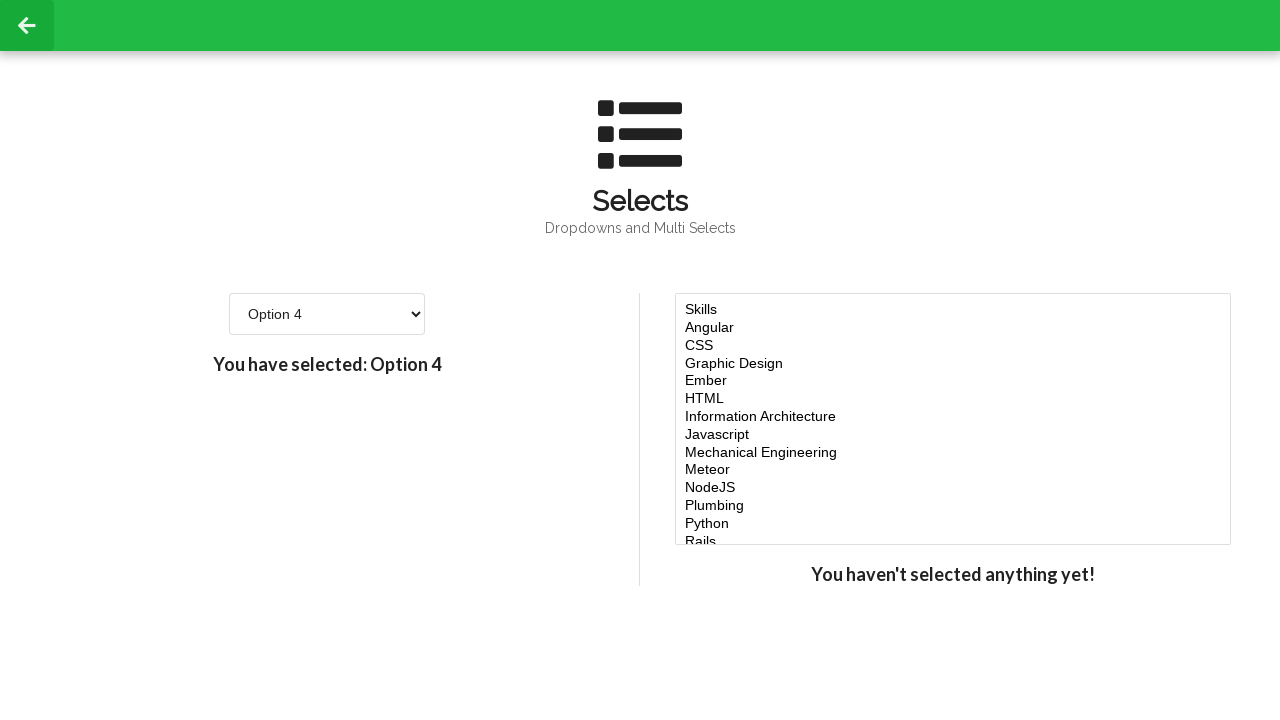

Printed option text content: Option 4
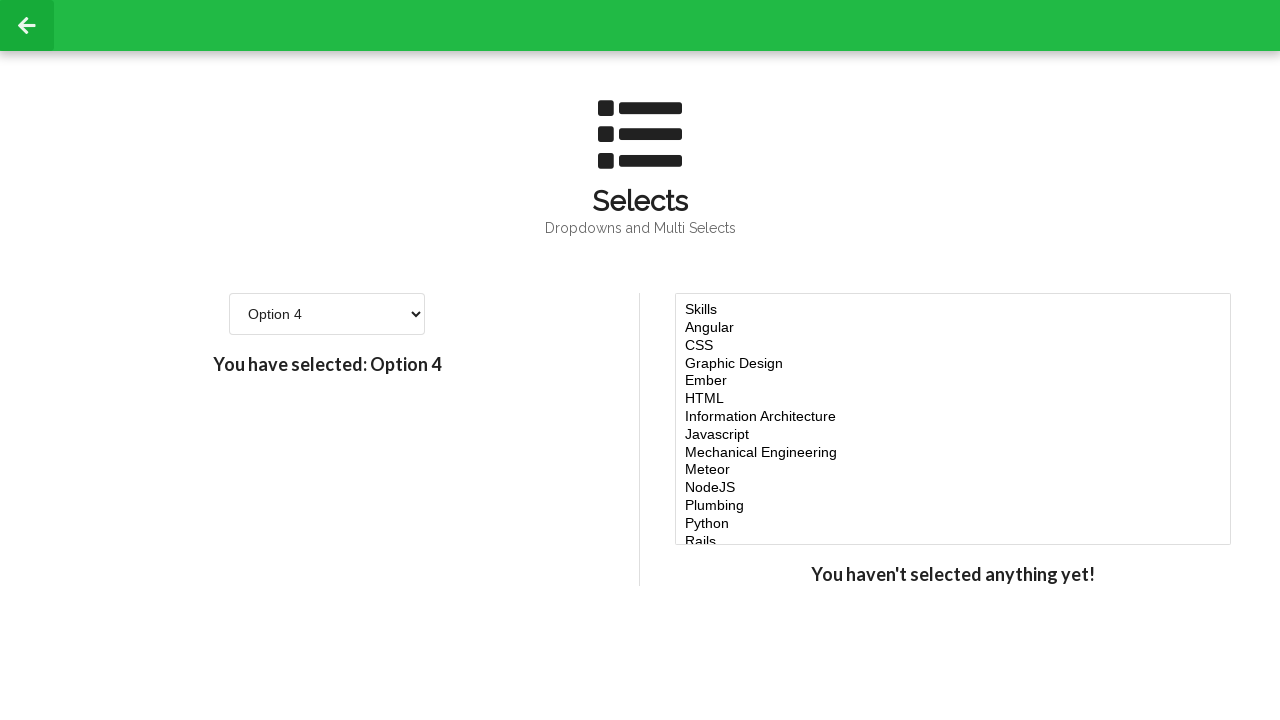

Printed option text content: Option 5
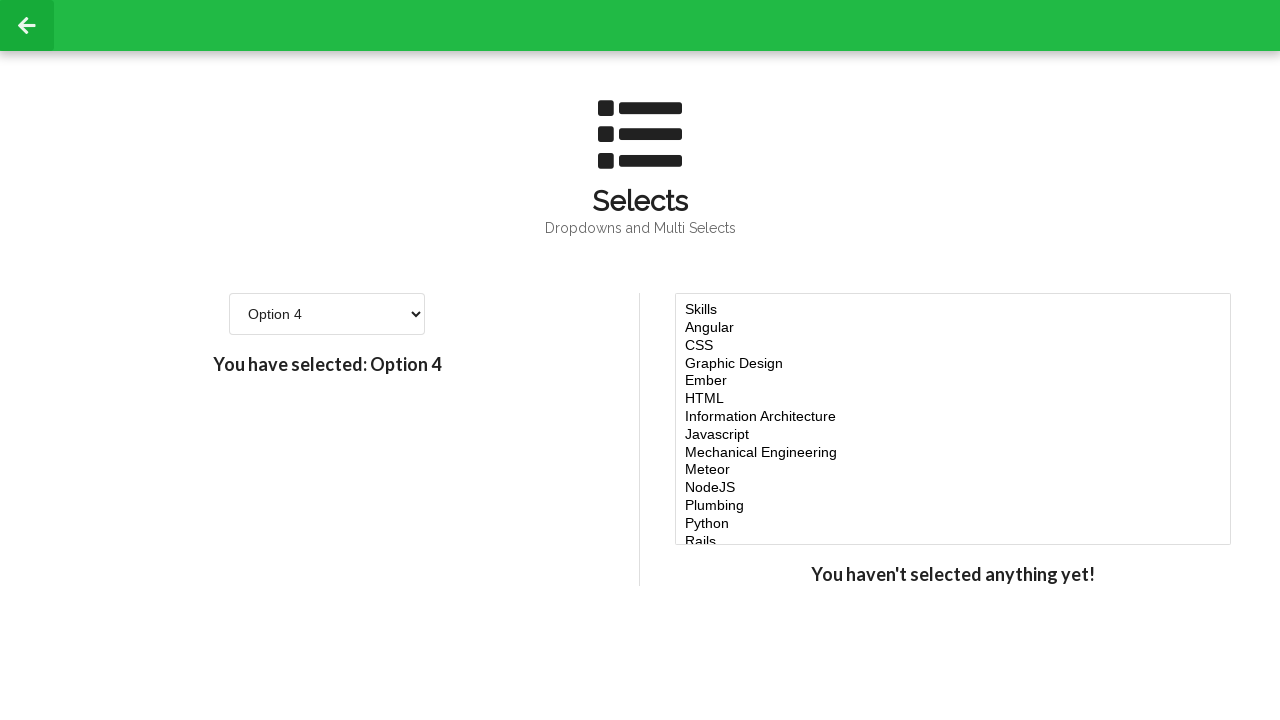

Printed option text content: Option 6
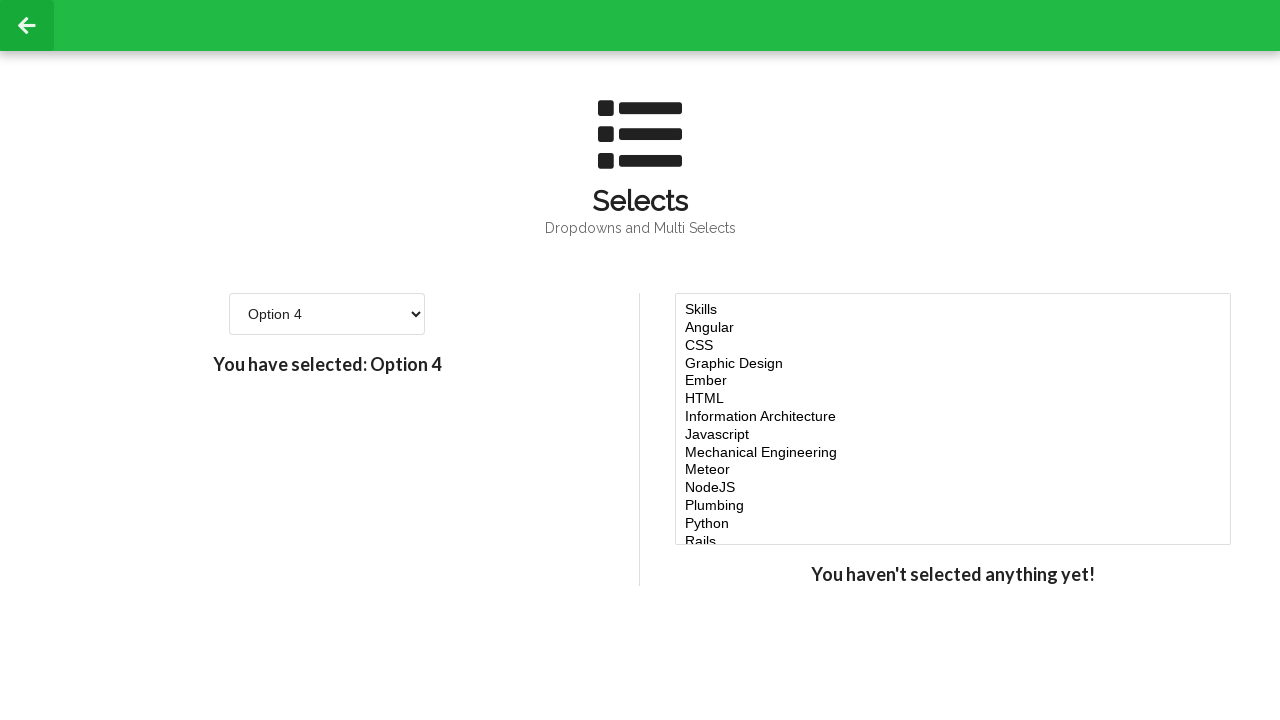

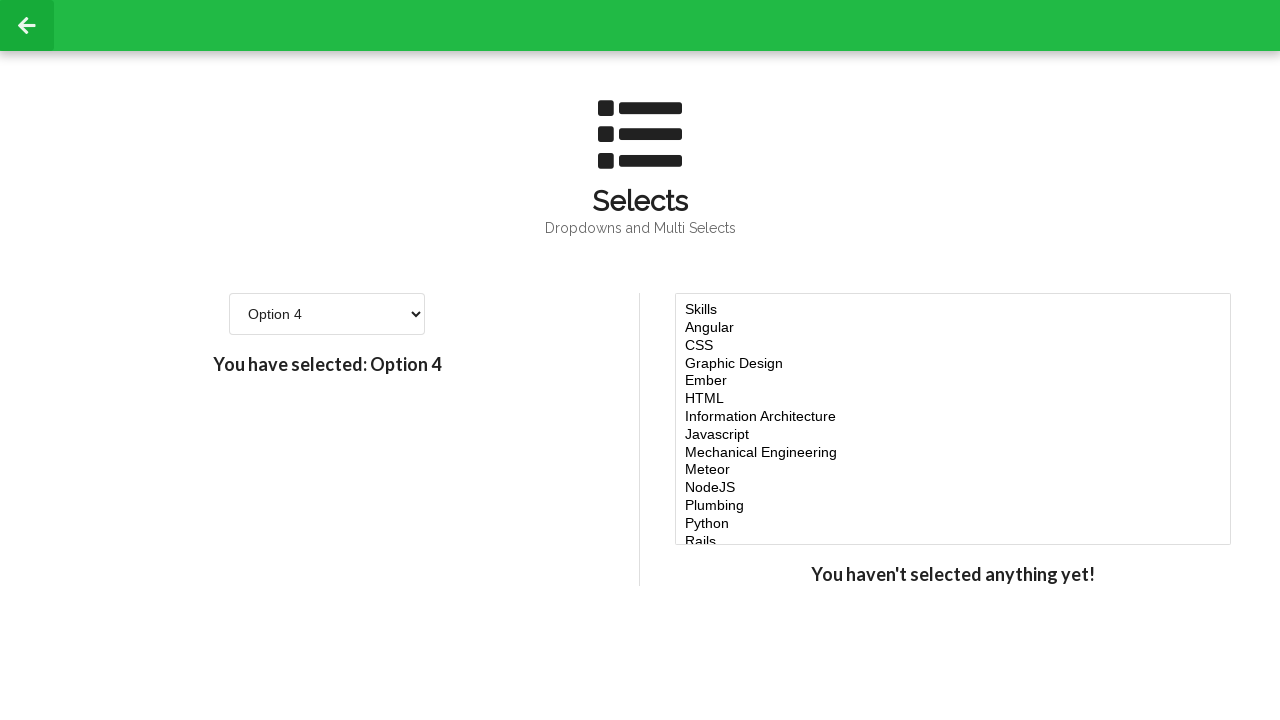